Tests drag and drop functionality by dragging a draggable element and dropping it onto a droppable target element

Starting URL: https://jqueryui.com/resources/demos/droppable/default.html

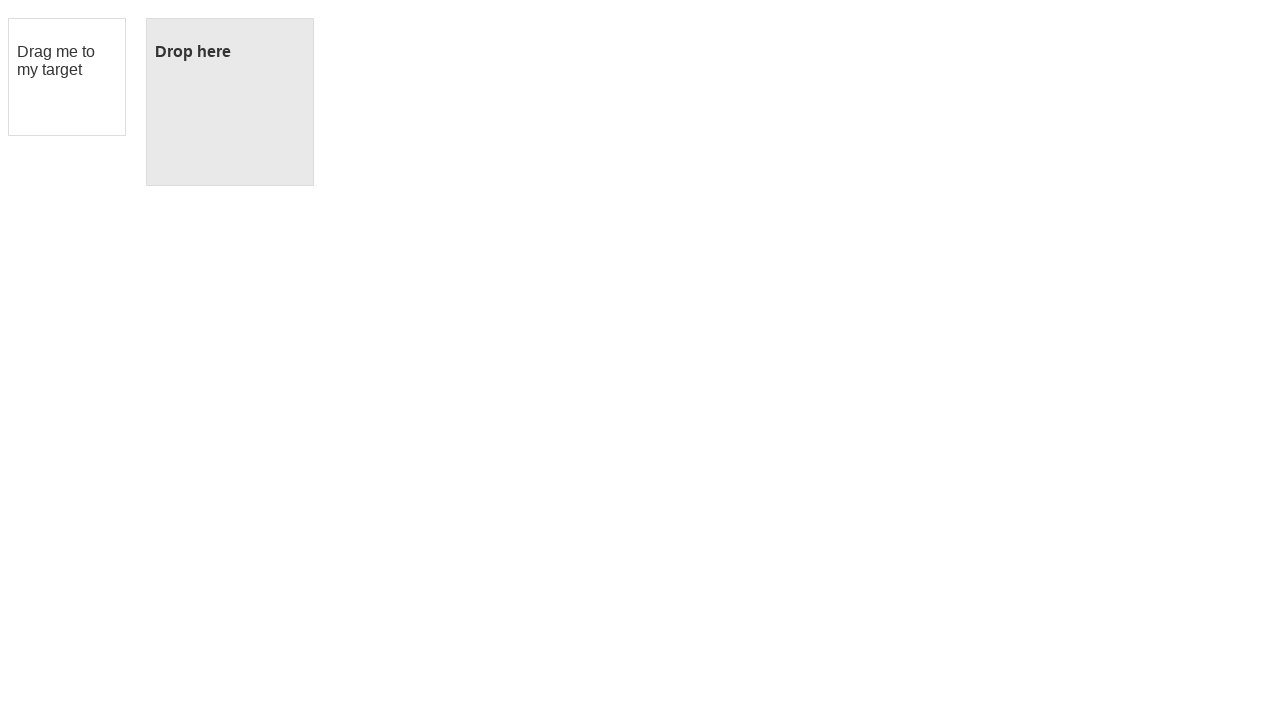

Located the draggable source element
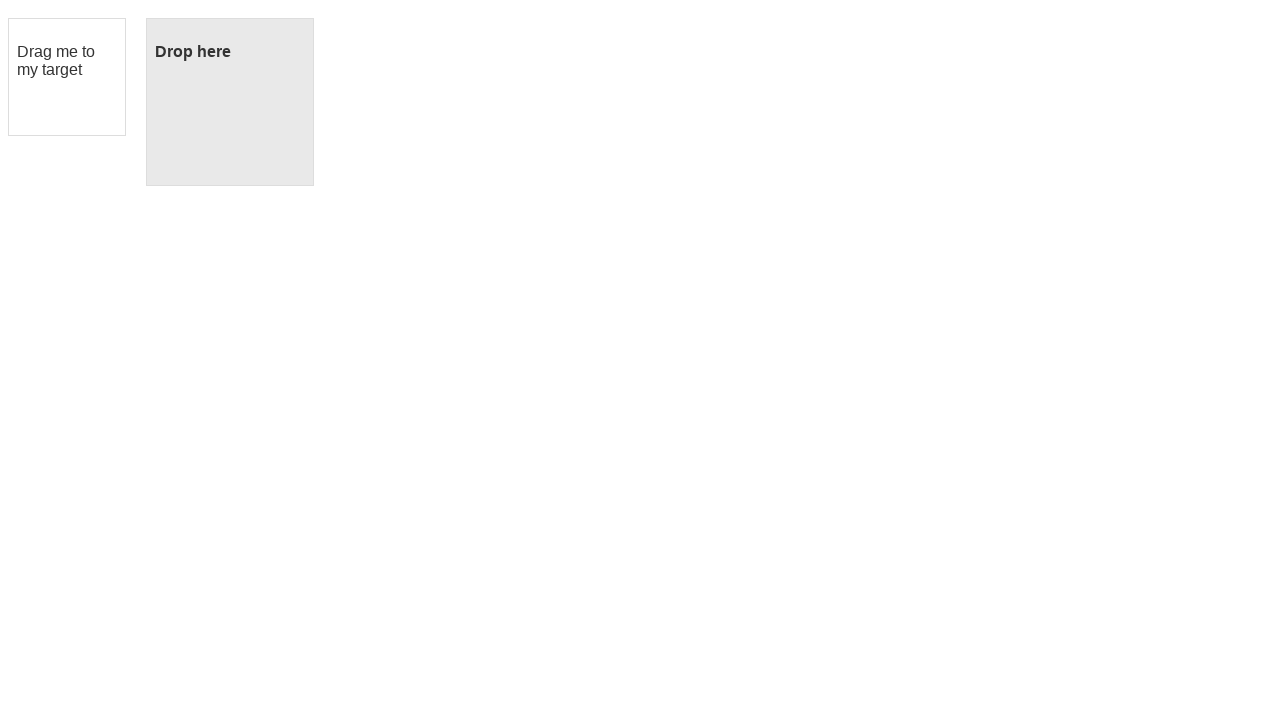

Located the droppable target element
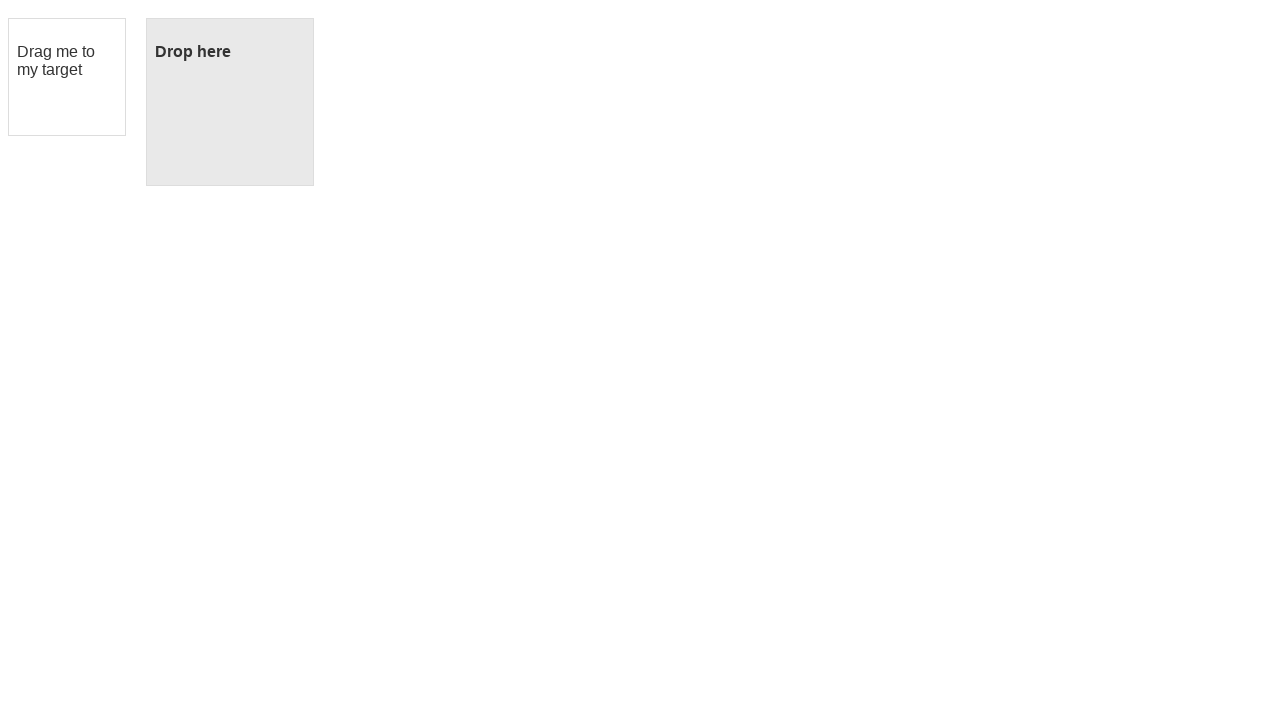

Dragged the source element and dropped it onto the target element at (230, 102)
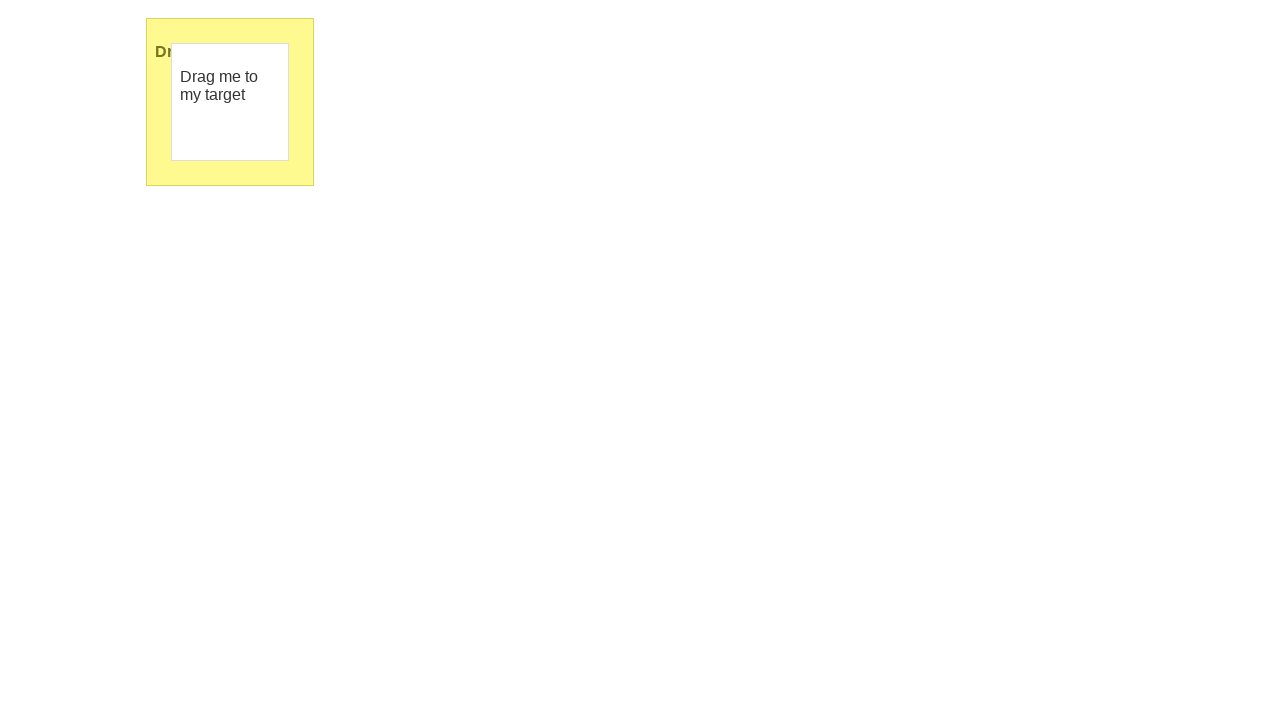

Verified the drop was successful - droppable element now displays 'Dropped!' message
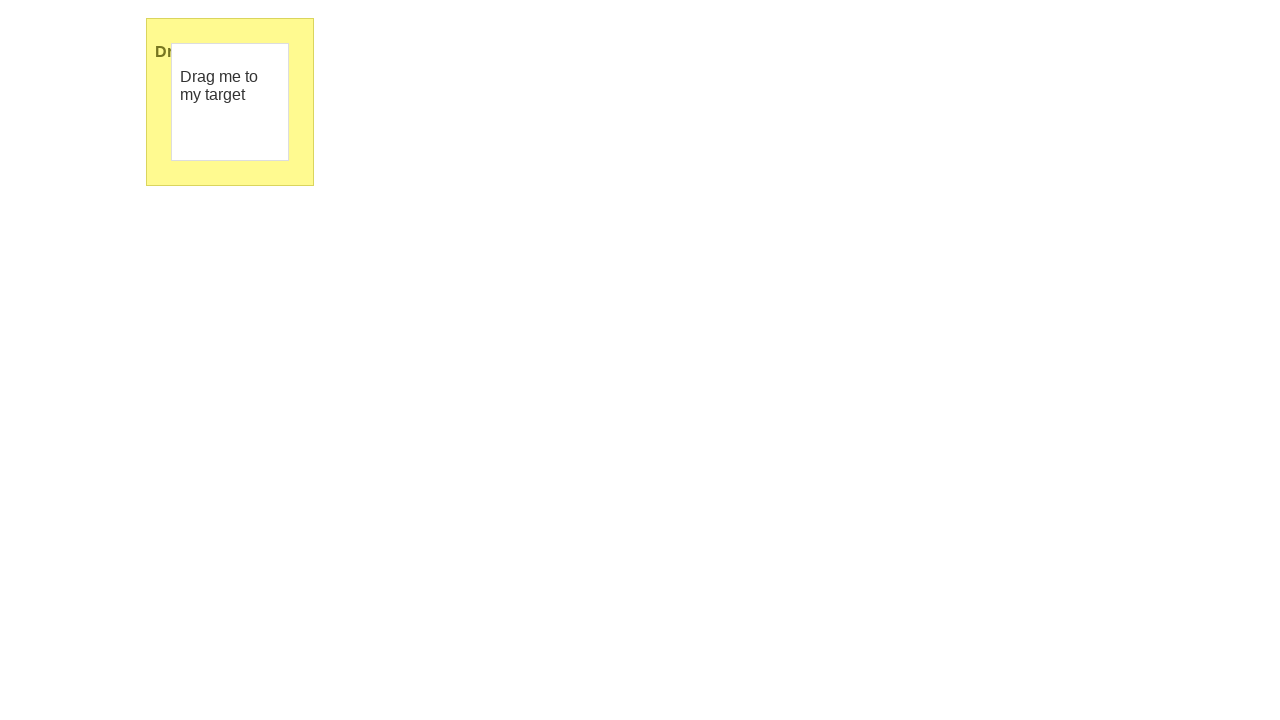

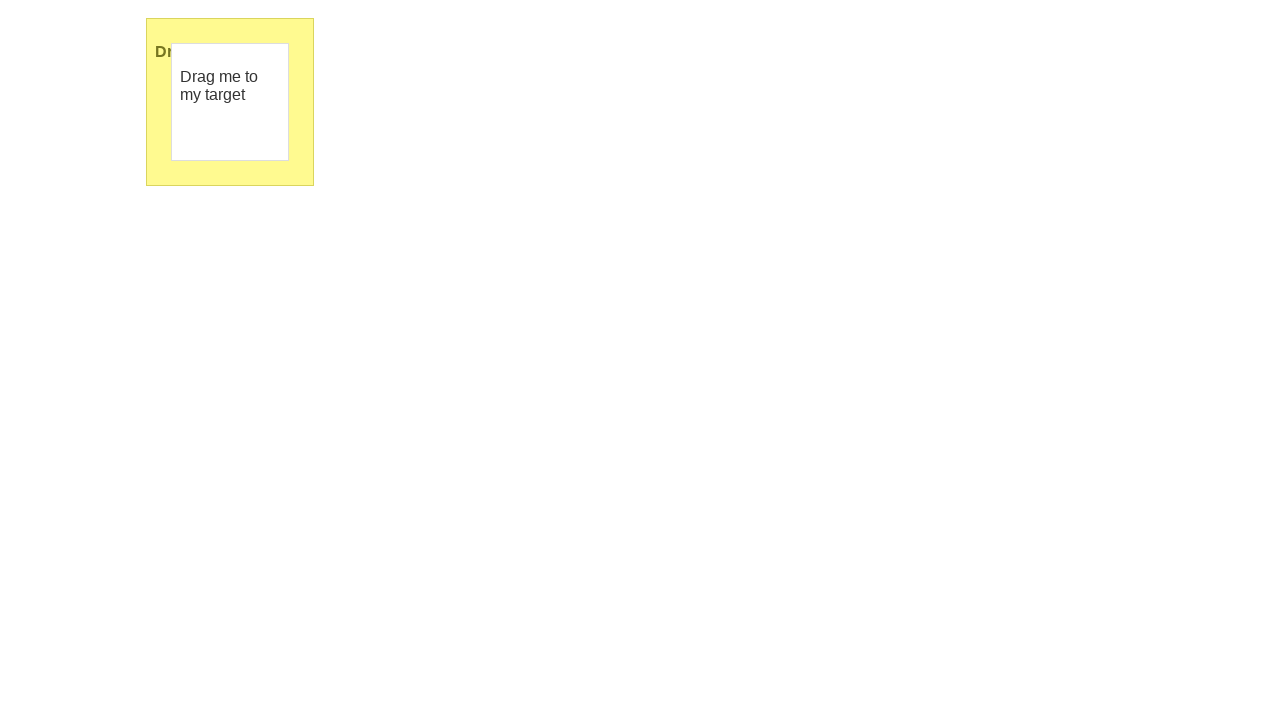